Tests passenger count dropdown functionality by opening the dropdown, incrementing the adult passenger count 4 times, and closing the dropdown

Starting URL: https://rahulshettyacademy.com/dropdownsPractise/

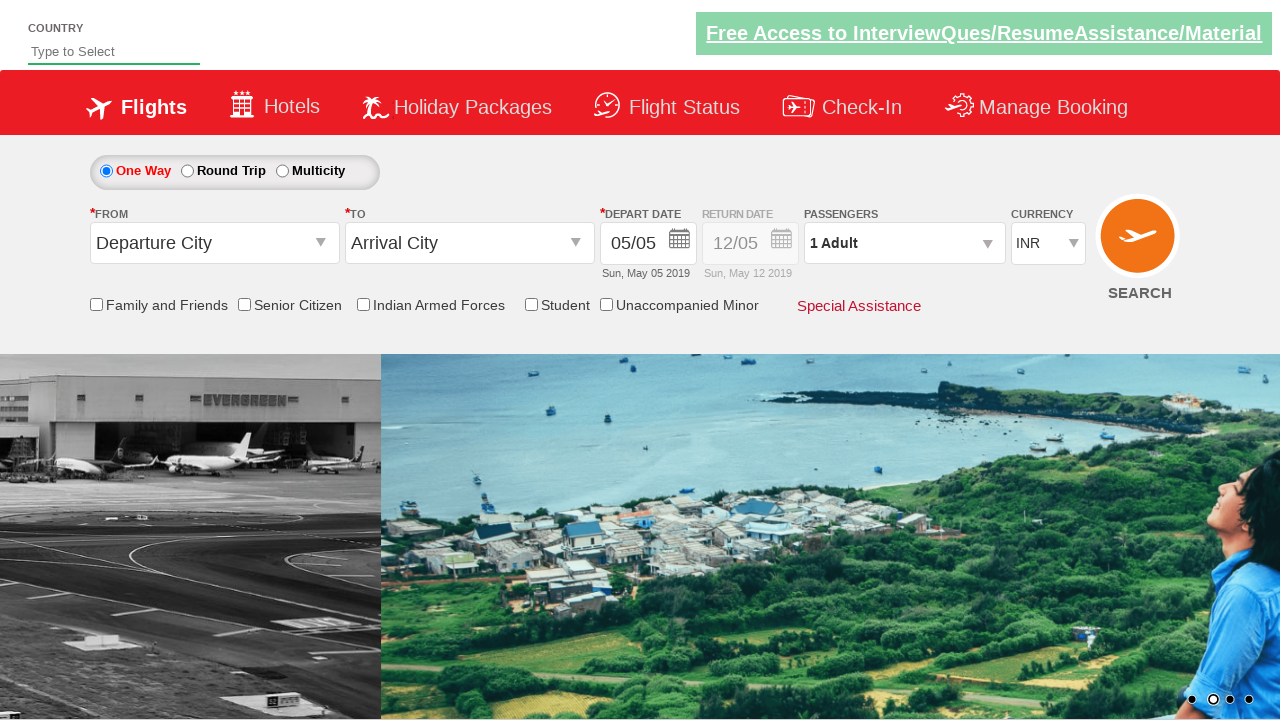

Clicked on passenger info dropdown to open it at (904, 243) on #divpaxinfo
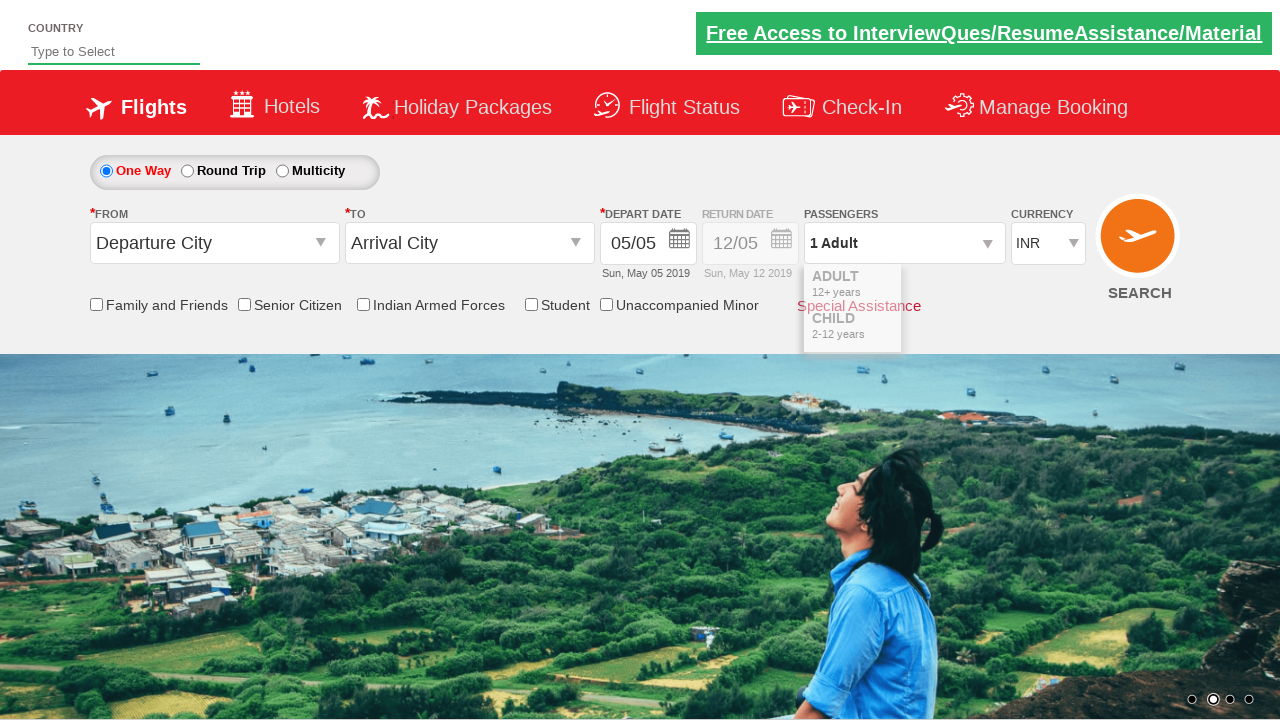

Dropdown opened and increment adult button is visible
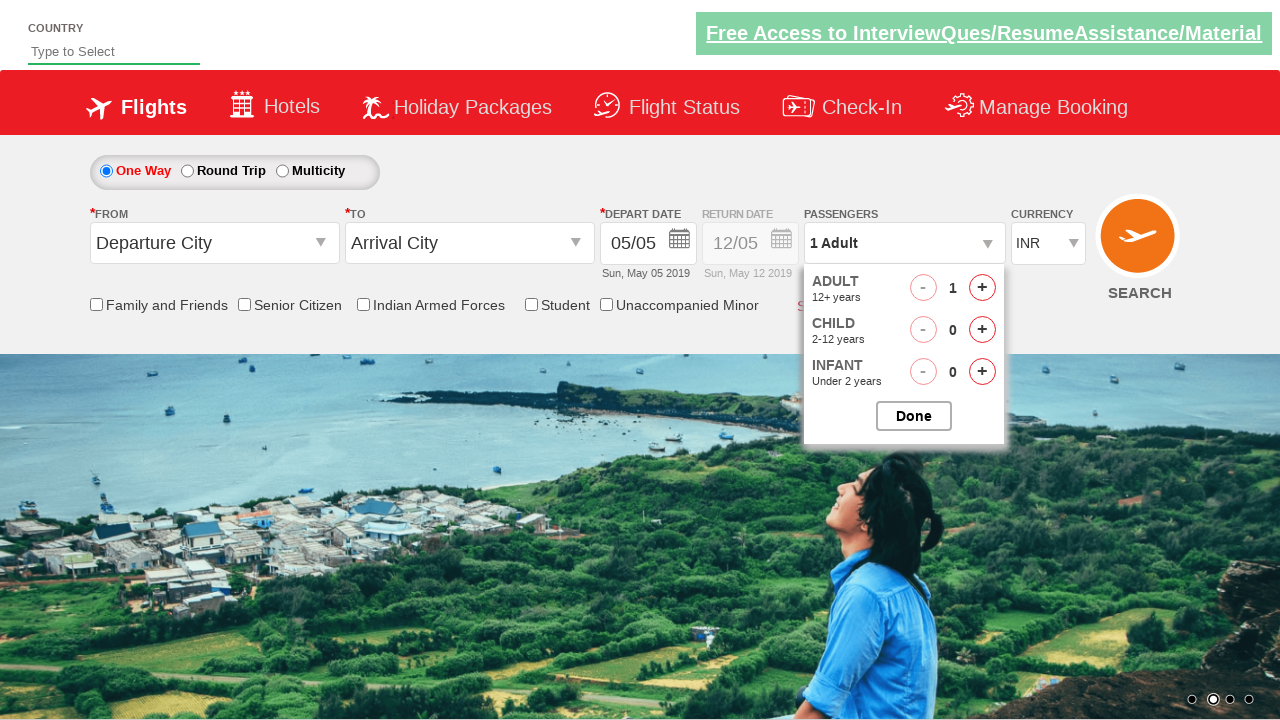

Incremented adult passenger count (click 1 of 4) at (982, 288) on #hrefIncAdt
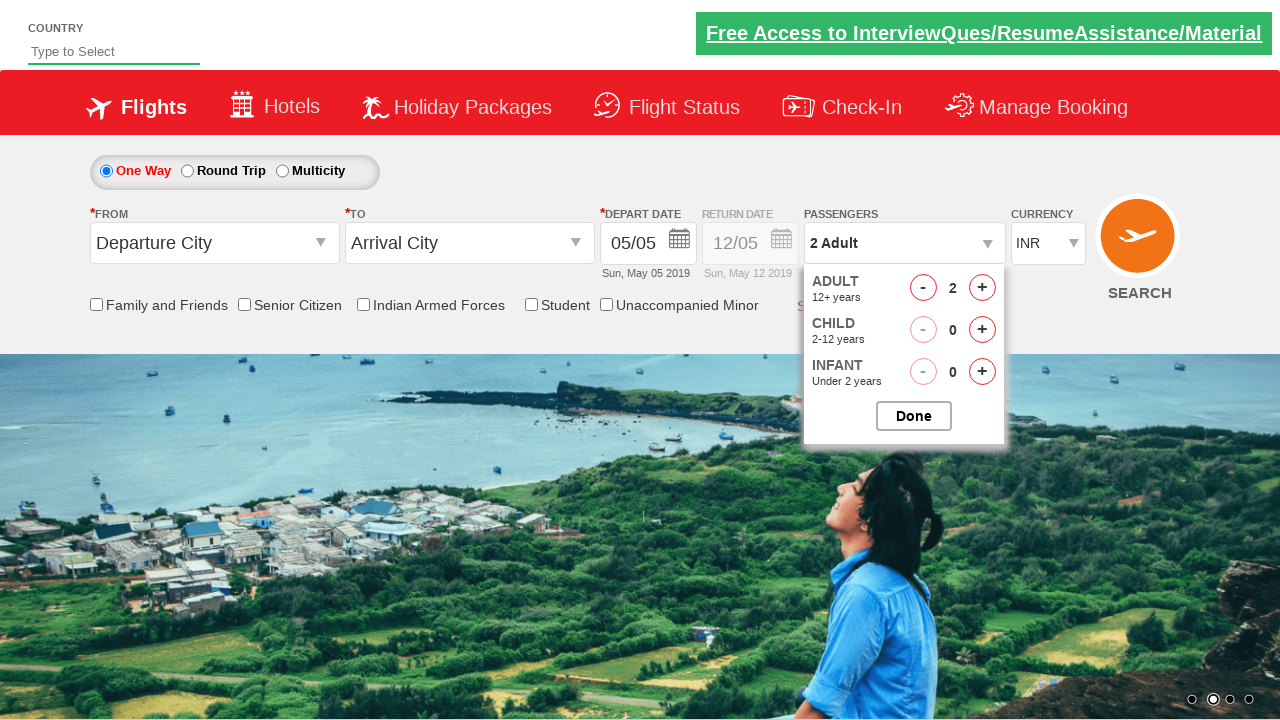

Incremented adult passenger count (click 2 of 4) at (982, 288) on #hrefIncAdt
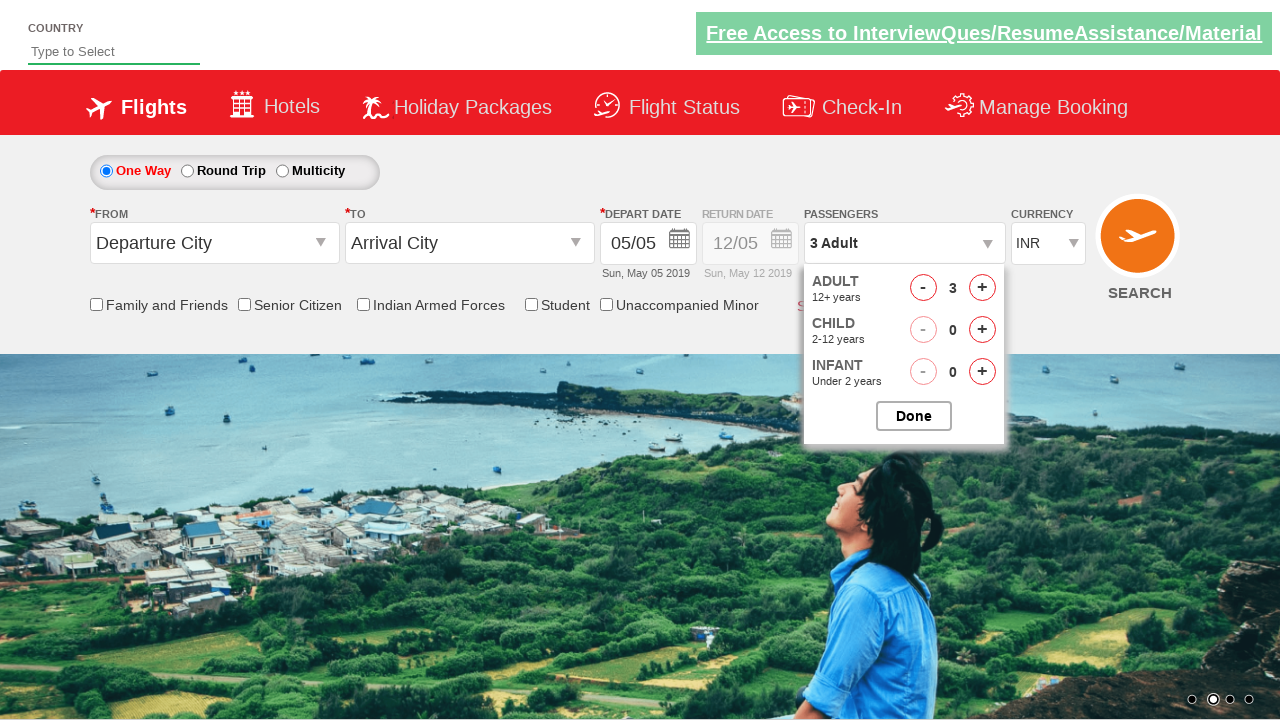

Incremented adult passenger count (click 3 of 4) at (982, 288) on #hrefIncAdt
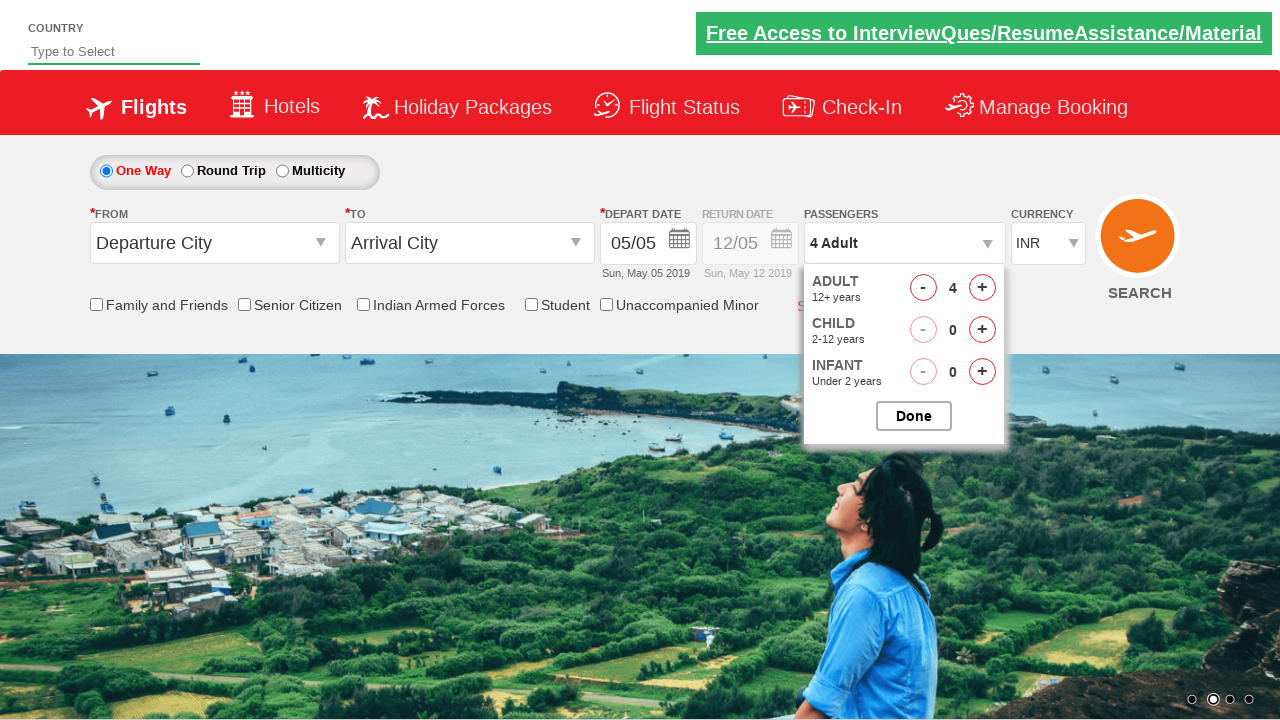

Incremented adult passenger count (click 4 of 4) at (982, 288) on #hrefIncAdt
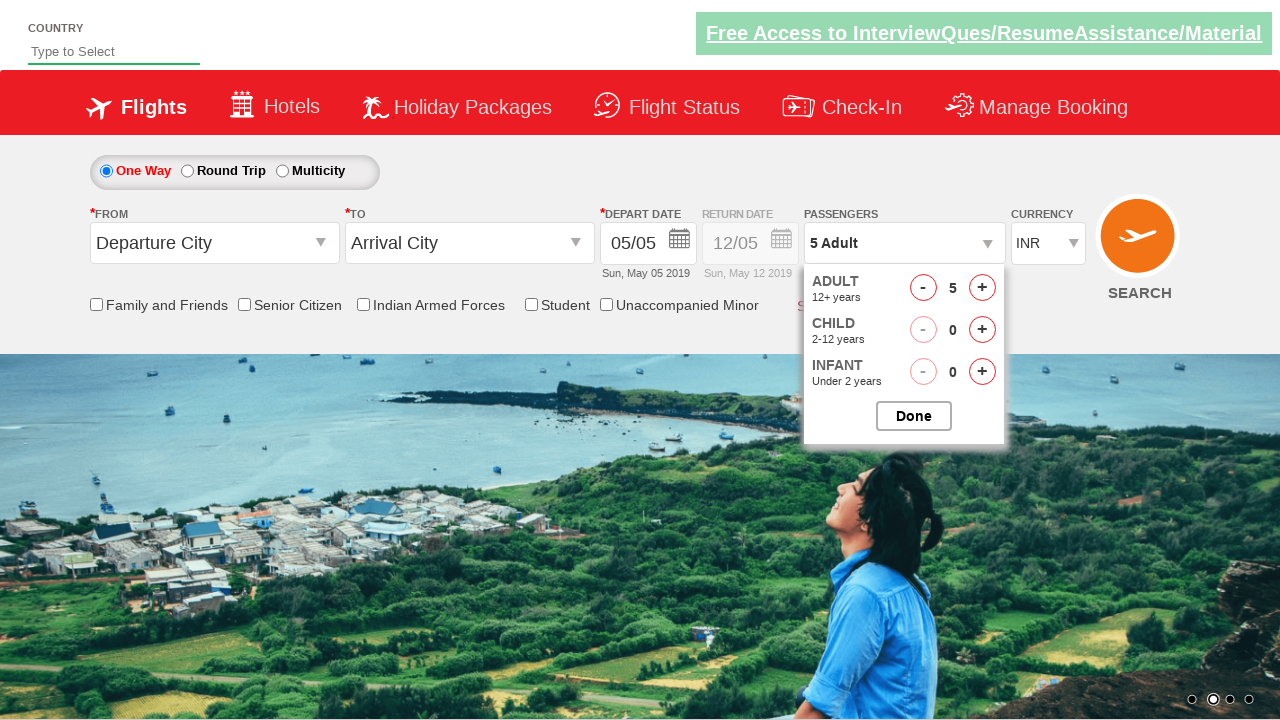

Closed the passenger options dropdown at (914, 416) on #btnclosepaxoption
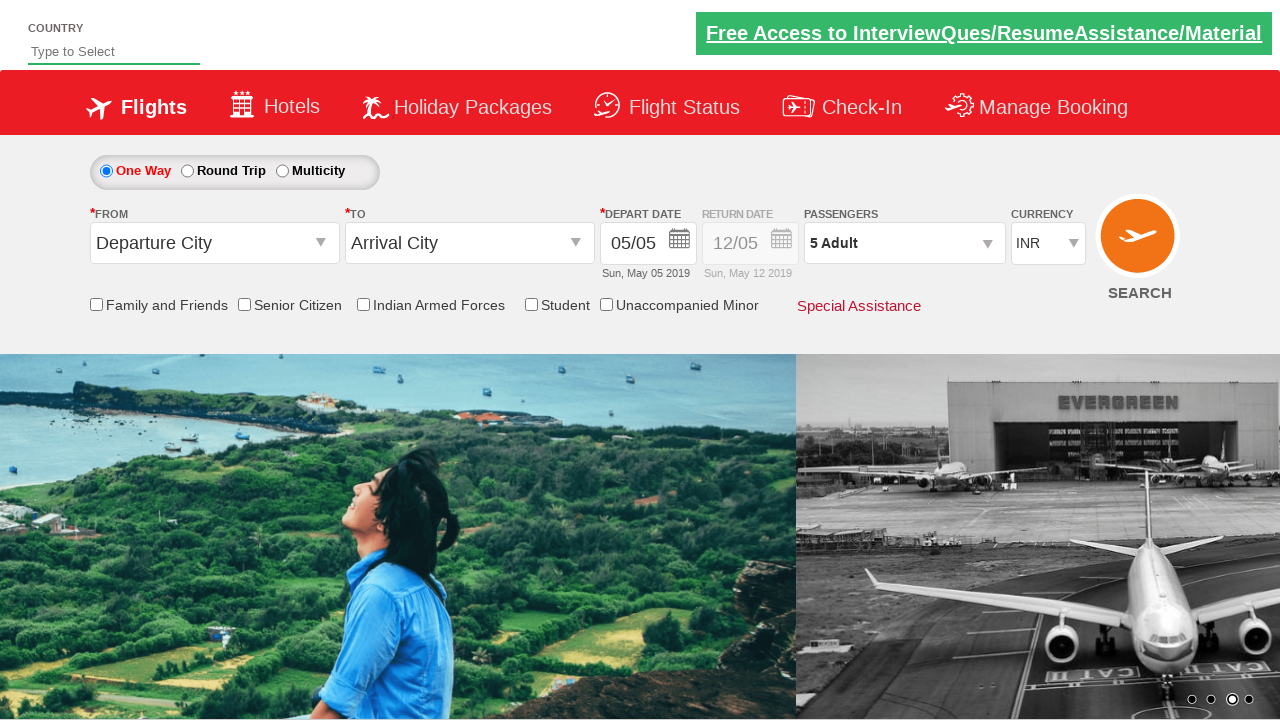

Dropdown closed and passenger info updated
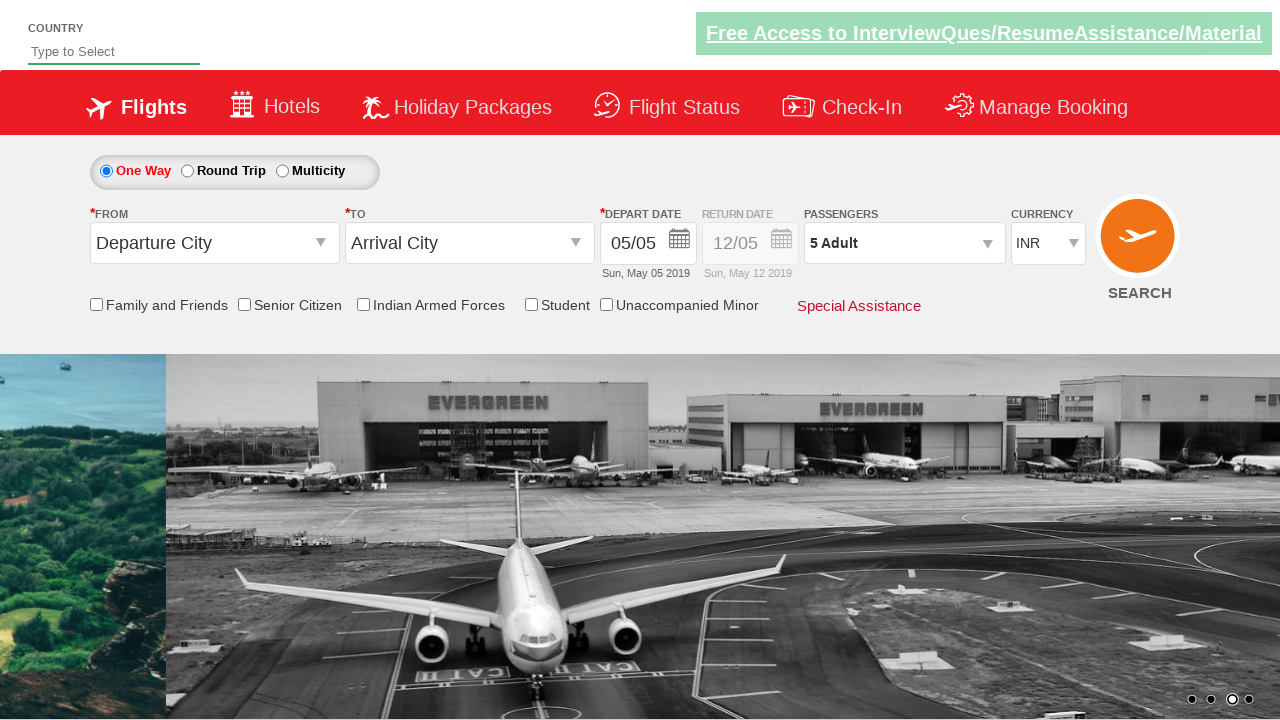

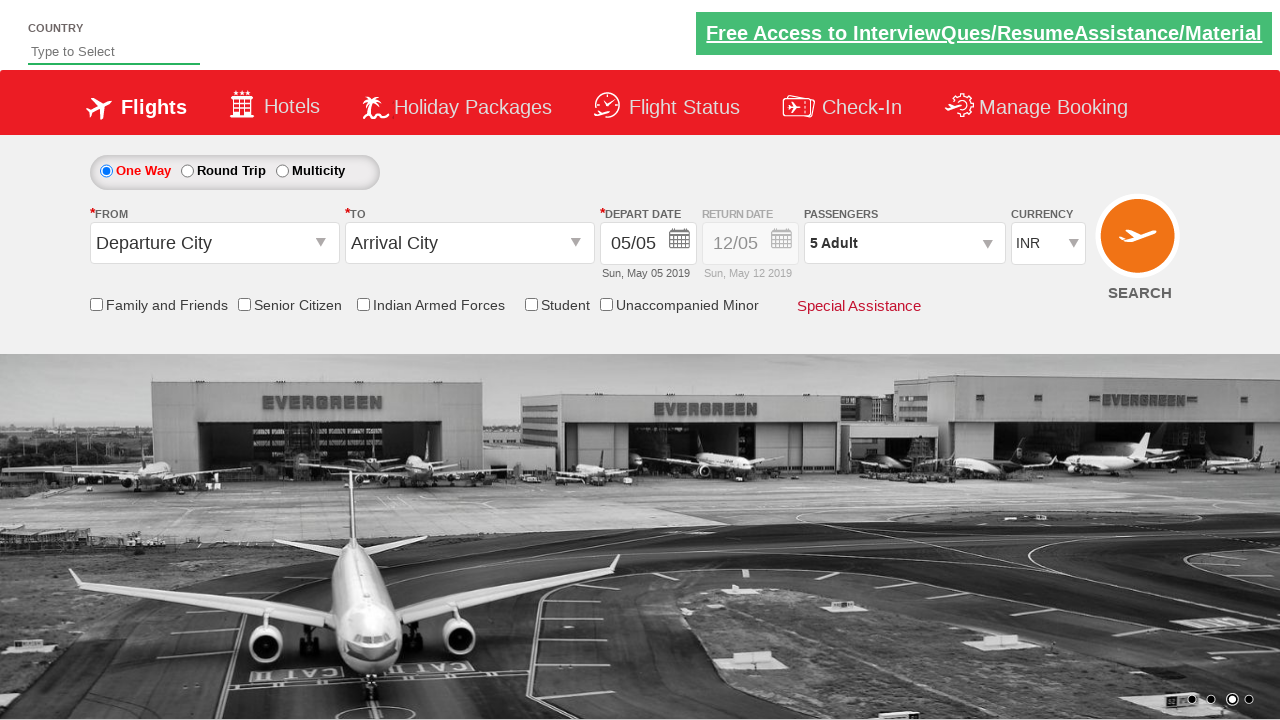